Tests deleting Jill from the list by clicking the delete button and verifying she is removed

Starting URL: https://kristinek.github.io/site/tasks/list_of_people_with_jobs.html

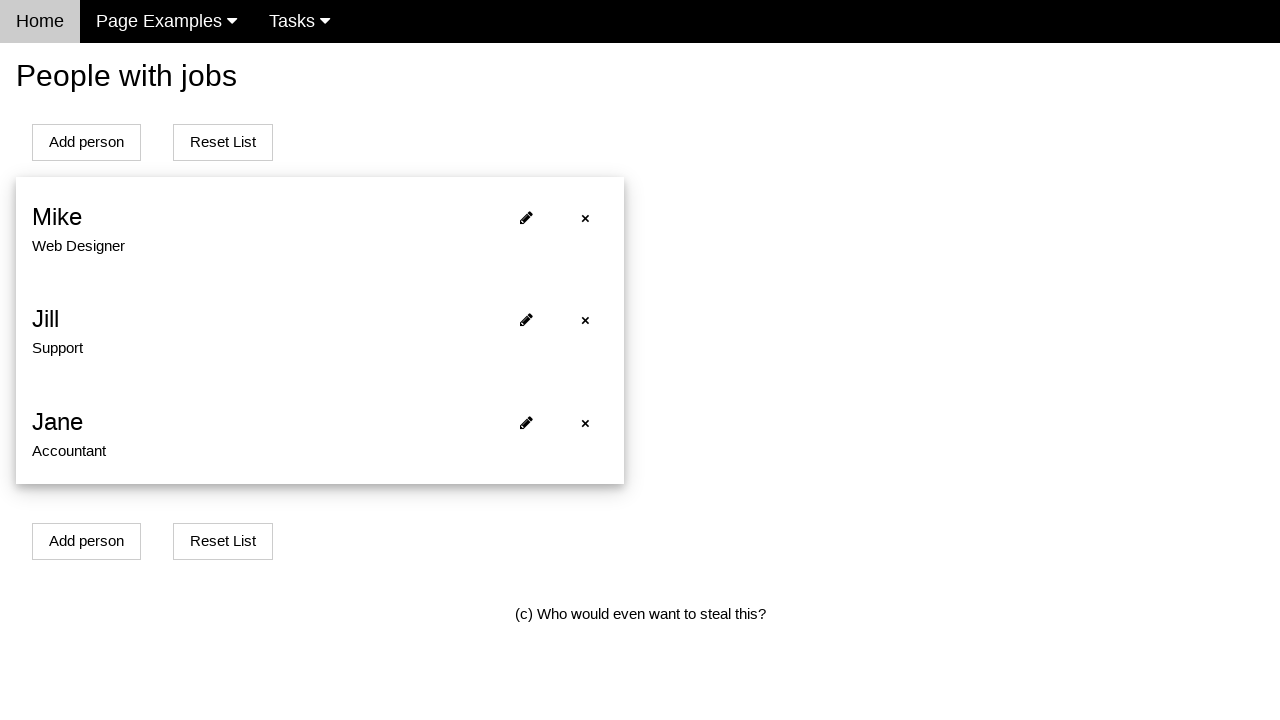

Waited for initial list to load - name selector found
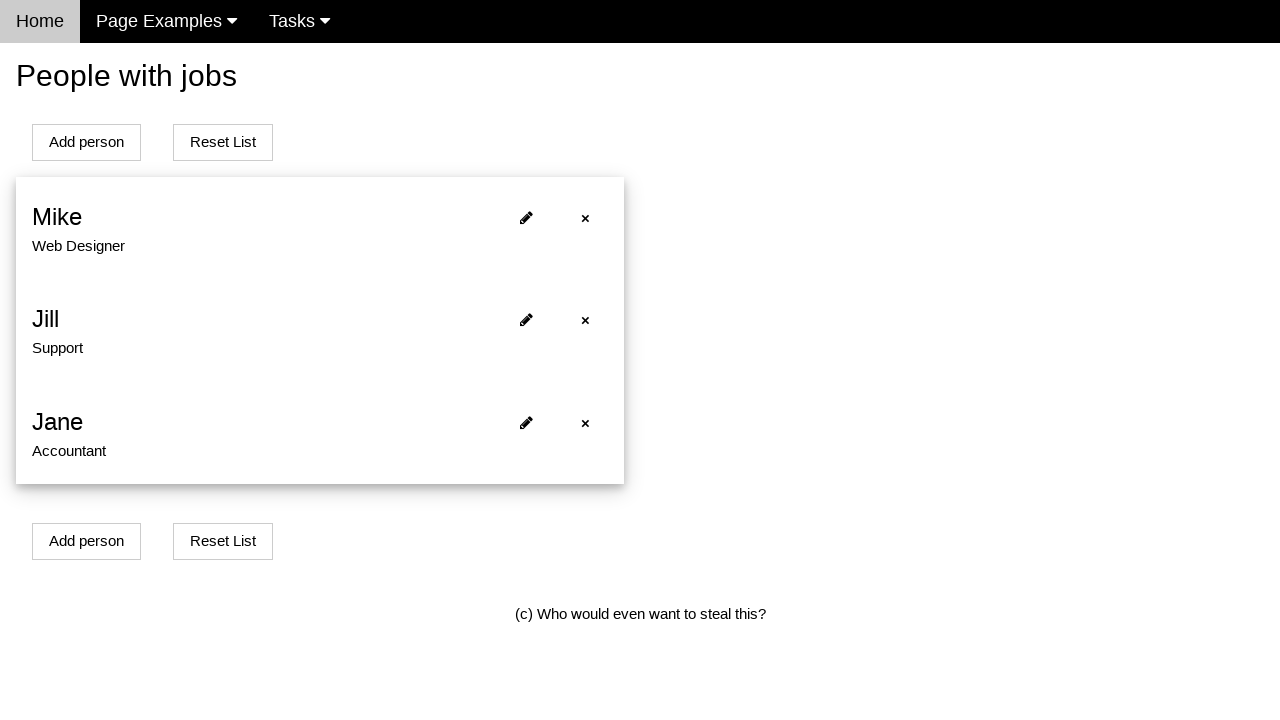

Clicked delete button next to Jill (person index 1) at (585, 321) on xpath=//*[@onclick='deletePerson(1)']
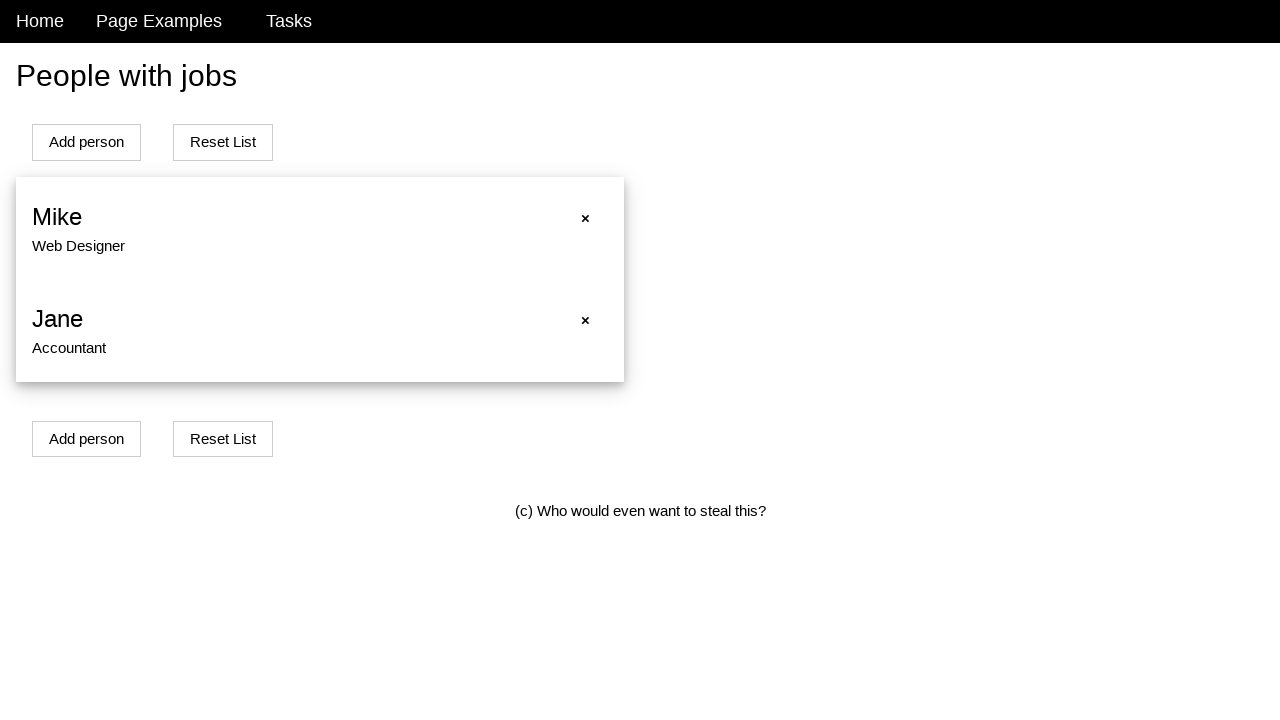

Waited 500ms for DOM to update after deletion
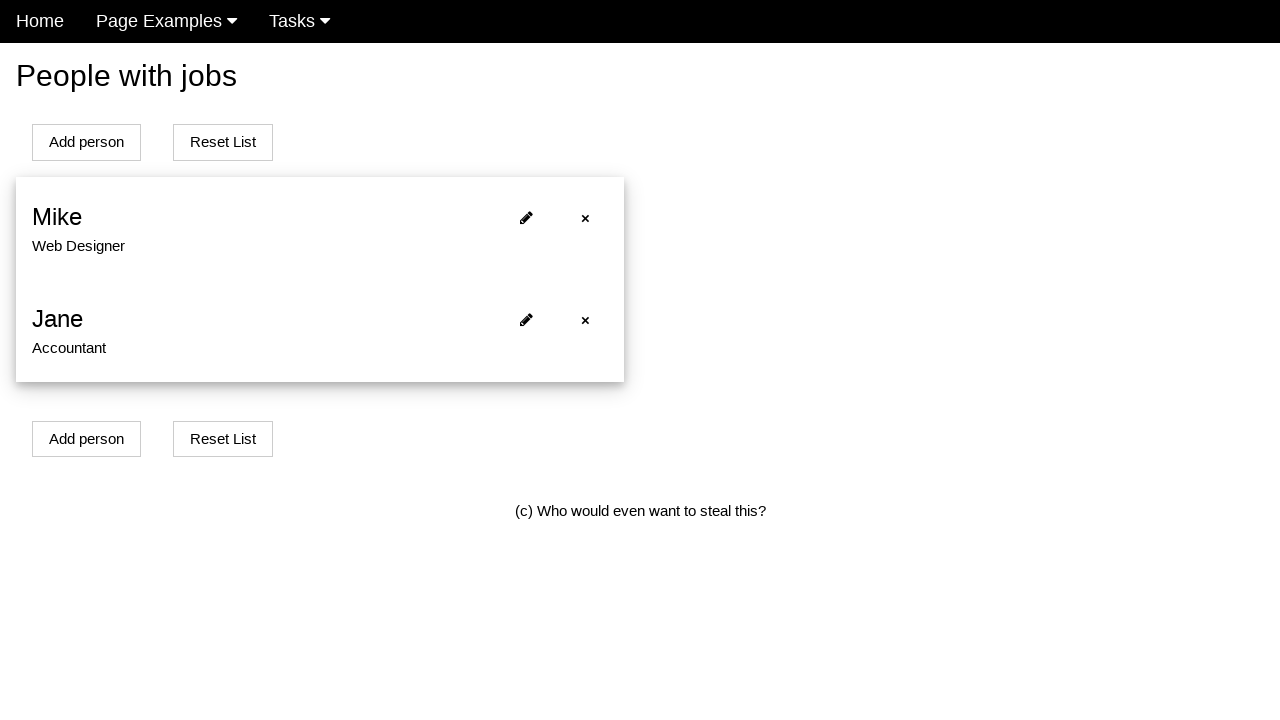

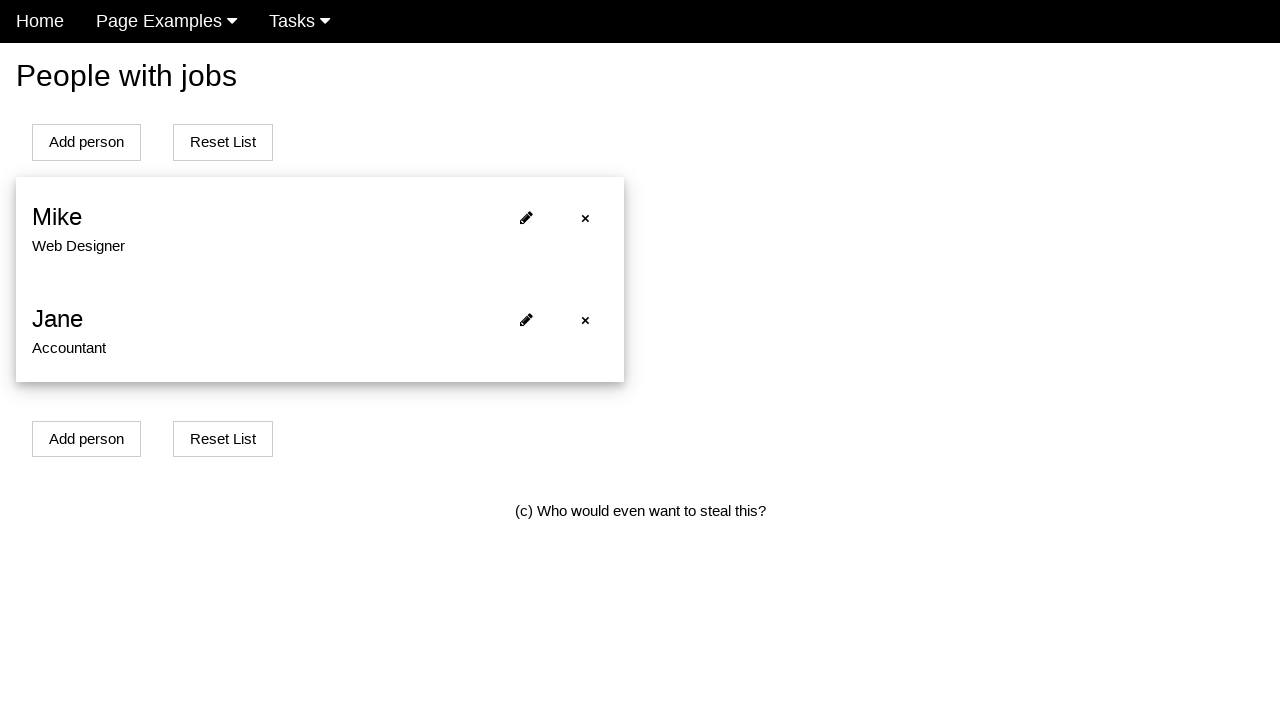